Tests various UI automation scenarios on a practice website including radio buttons, checkboxes, dropdown selections, alert handling, mouse hover actions, opening new windows, and interacting with web tables.

Starting URL: https://rahulshettyacademy.com/AutomationPractice/

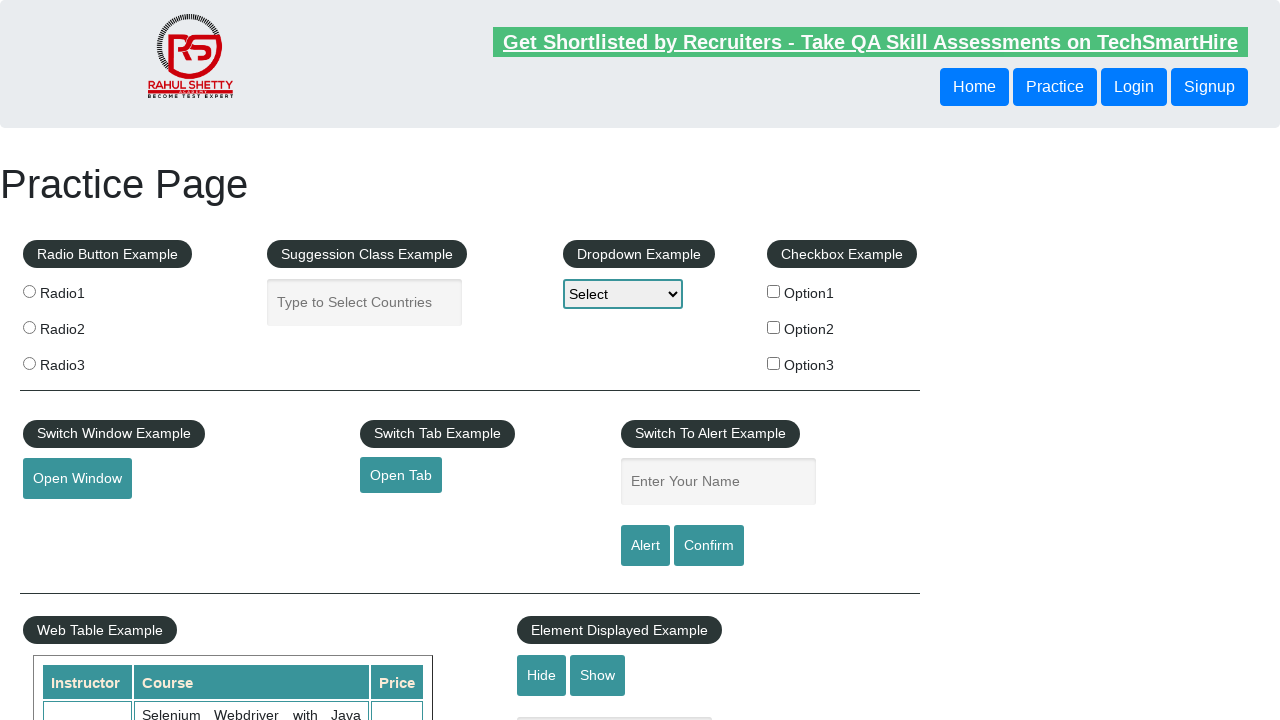

Waited for Home button to load
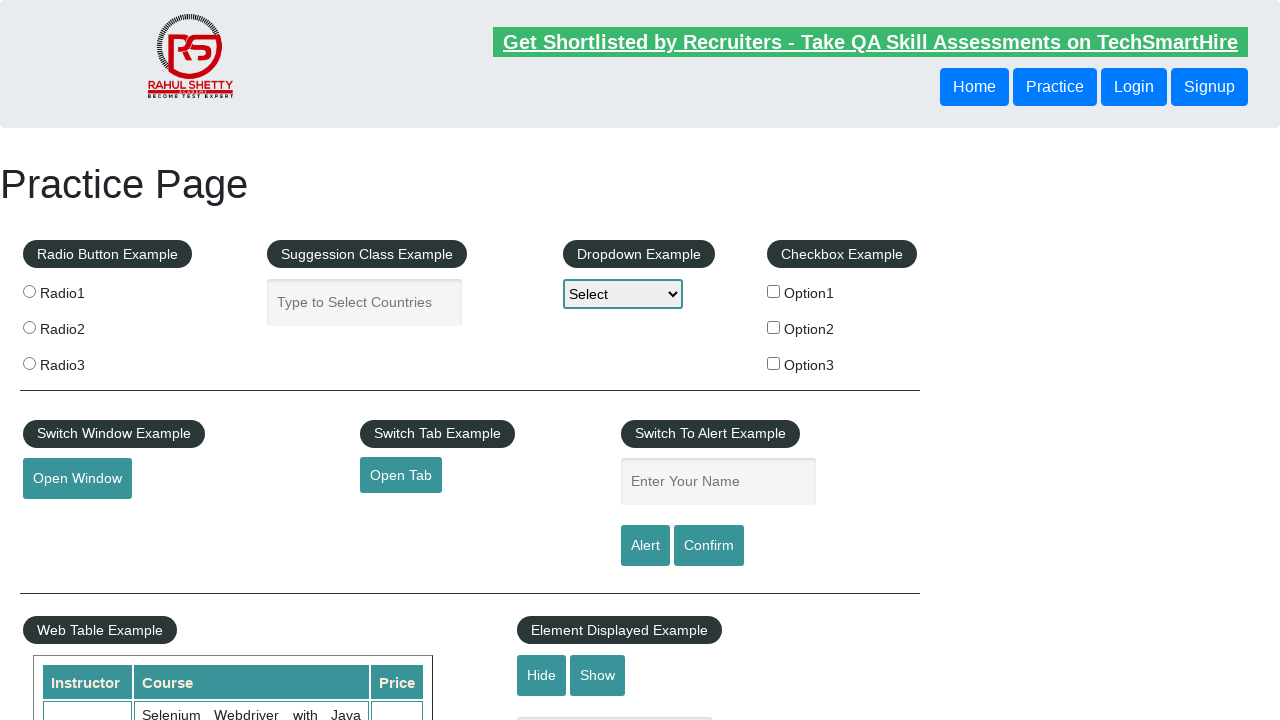

Waited for radio3 button to be available
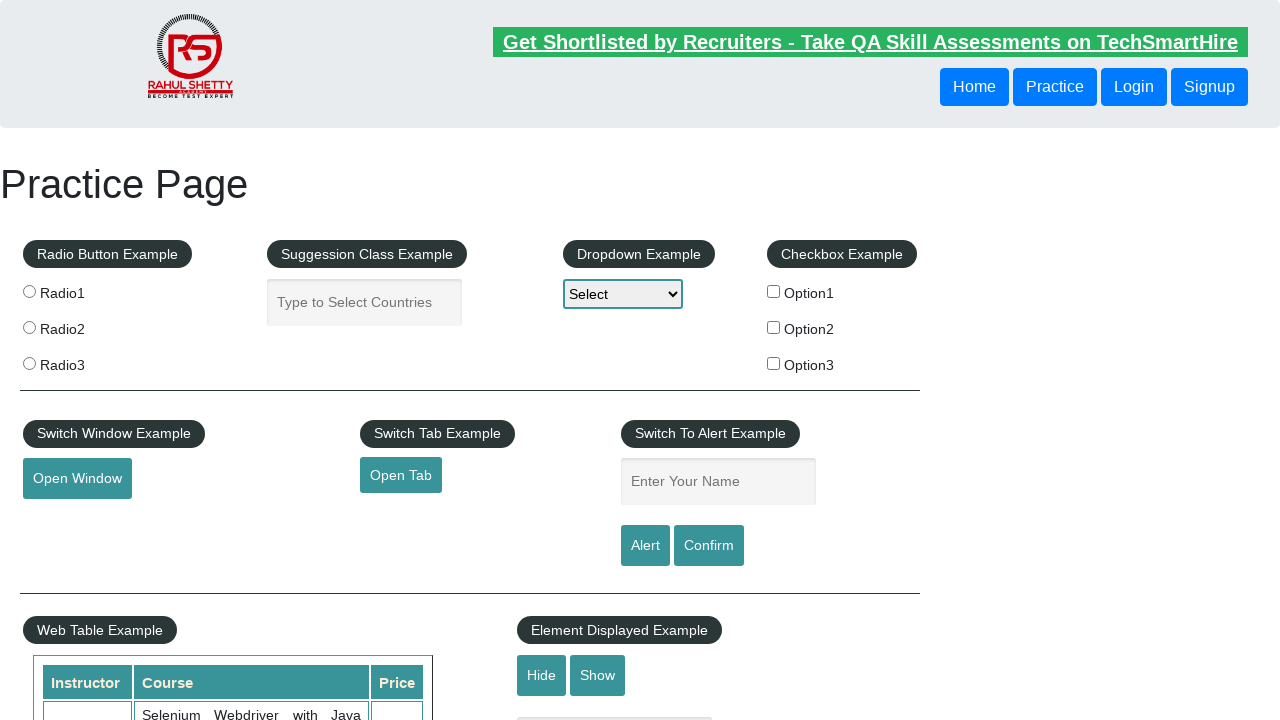

Clicked radio3 button at (29, 363) on input[type='radio'][value='radio3']
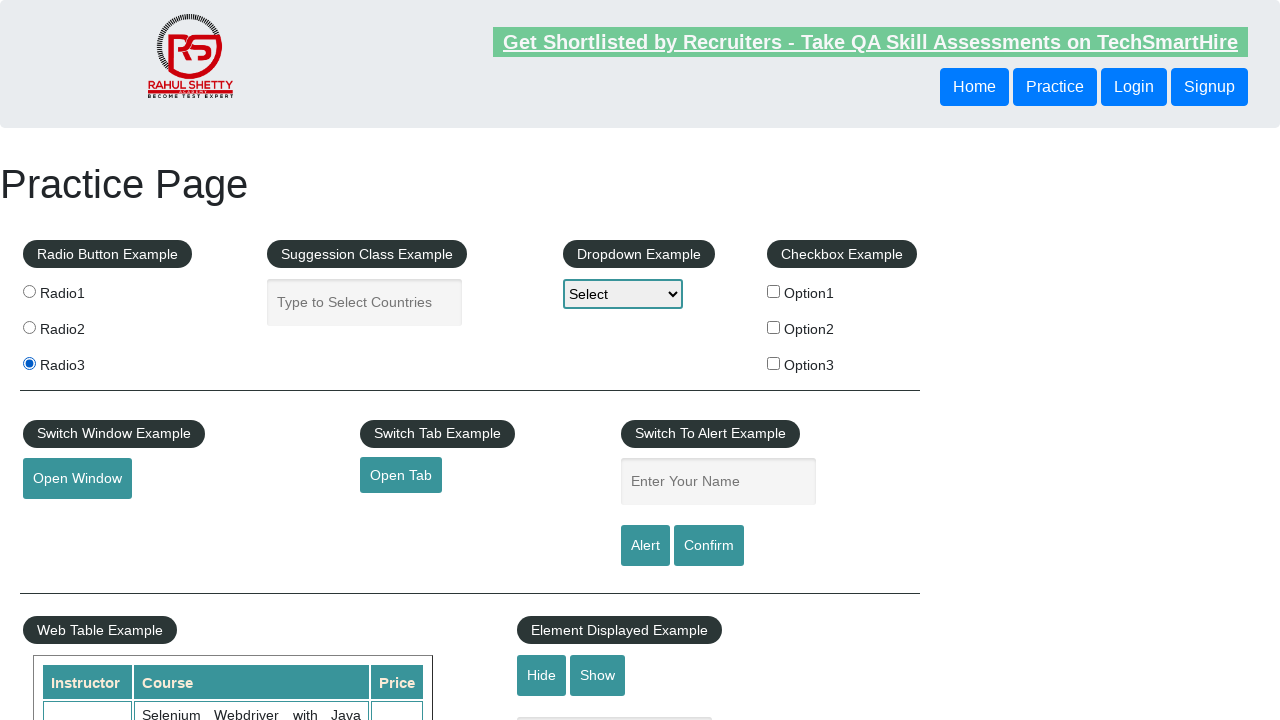

Waited for option1 checkbox to be available
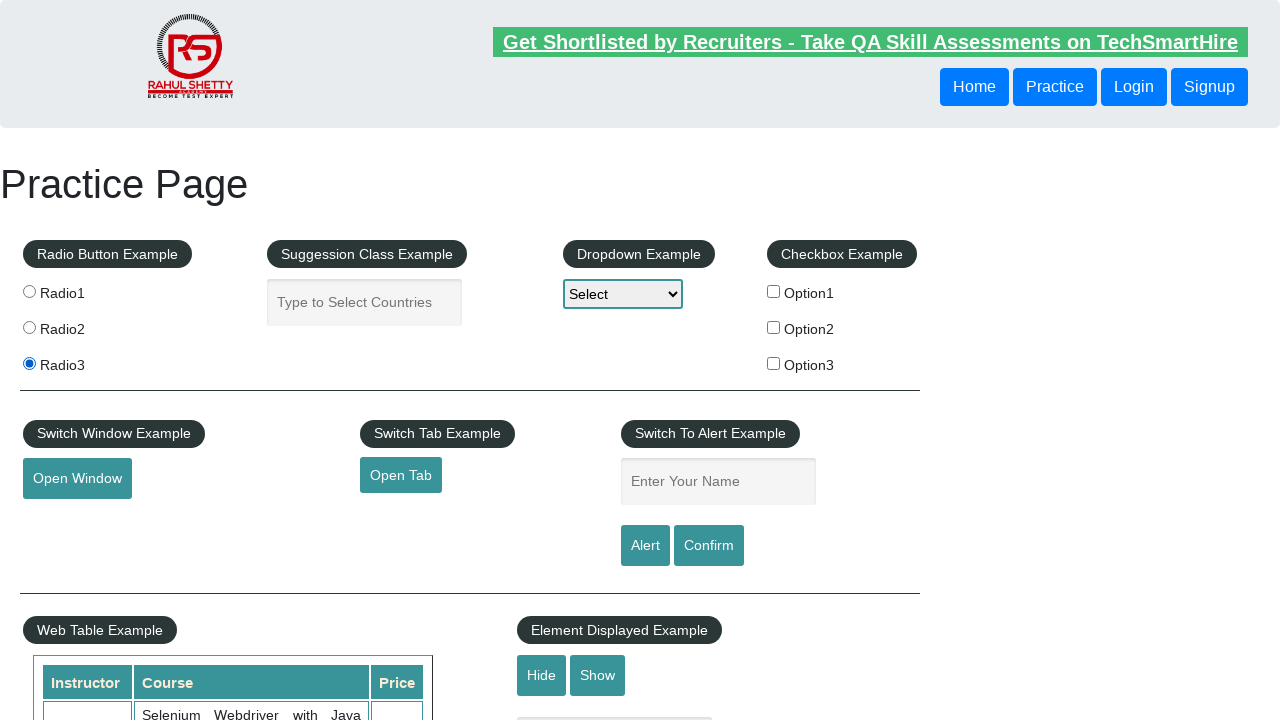

Clicked option1 checkbox at (774, 291) on input[type='checkbox'][value='option1']
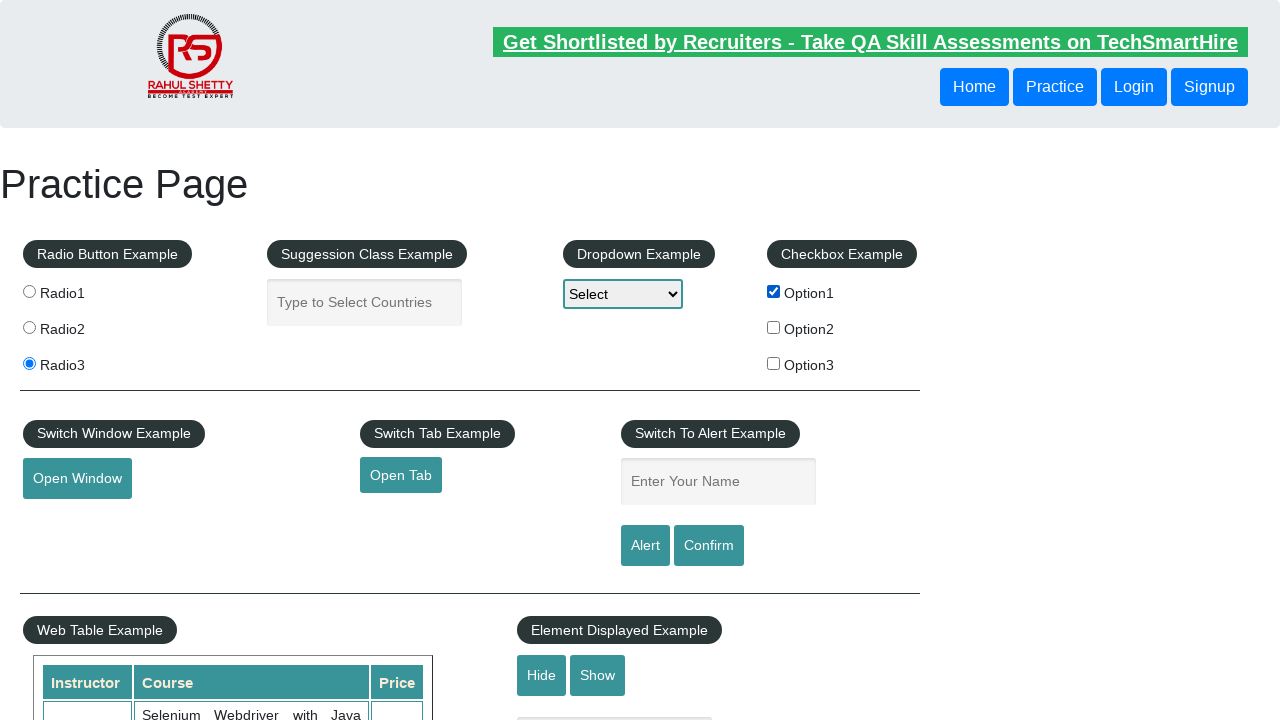

Waited for dropdown element to be available
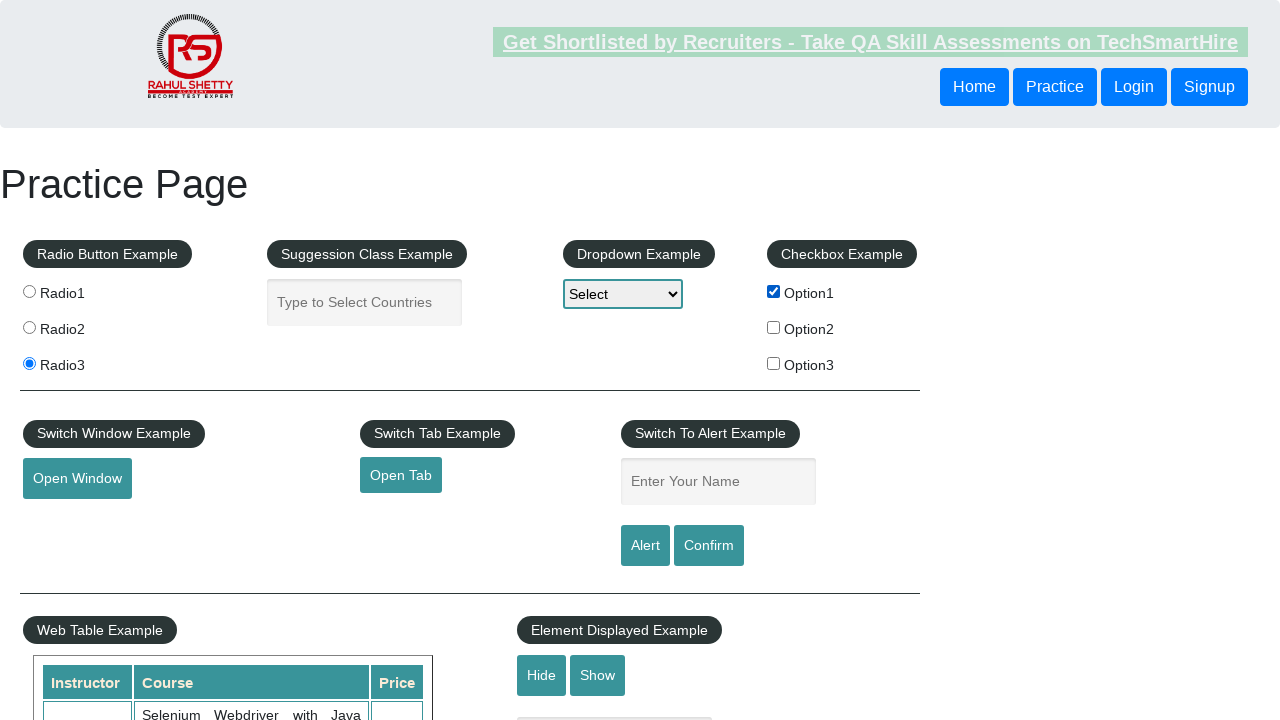

Selected option1 from dropdown by value on #dropdown-class-example
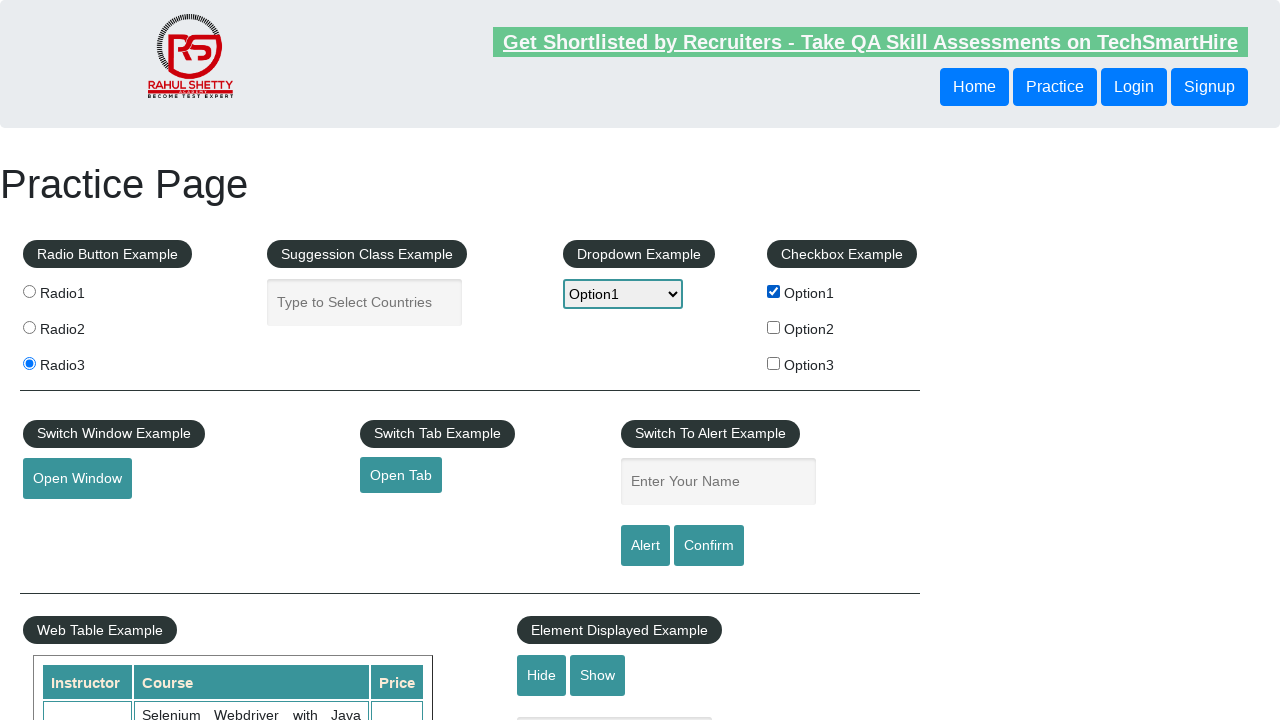

Selected Option3 from dropdown by visible text on #dropdown-class-example
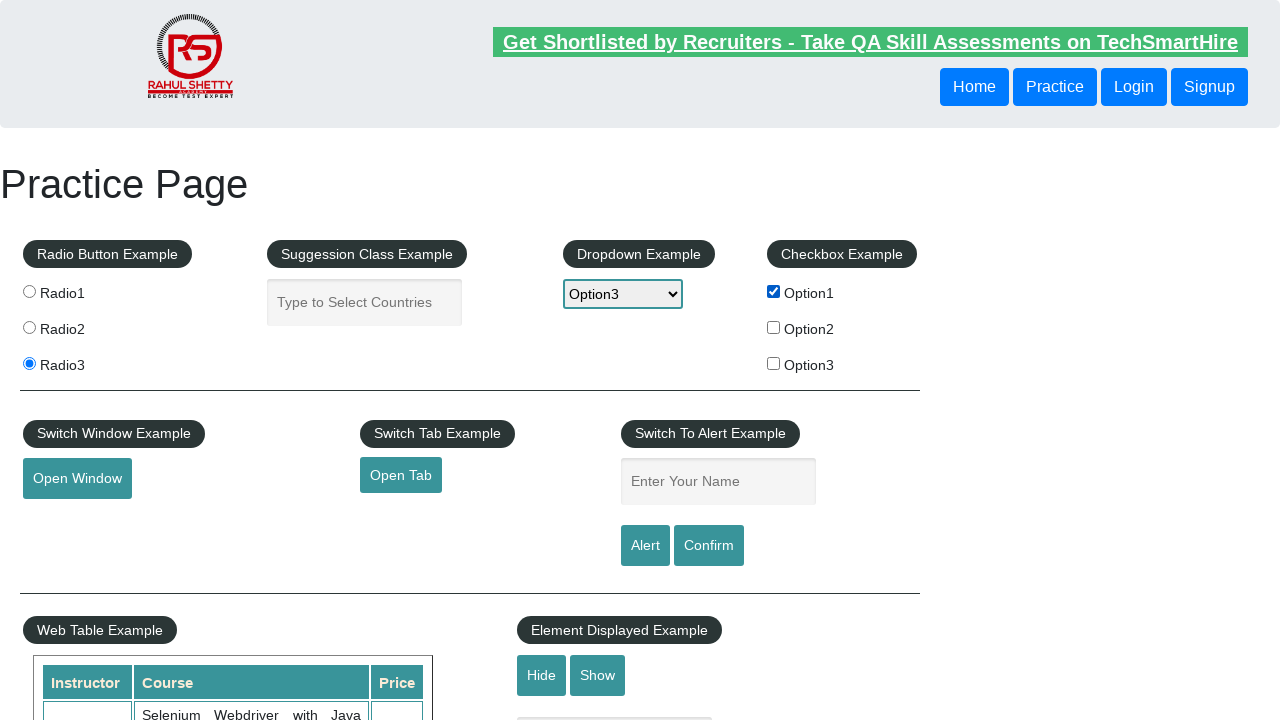

Selected dropdown option at index 2 on #dropdown-class-example
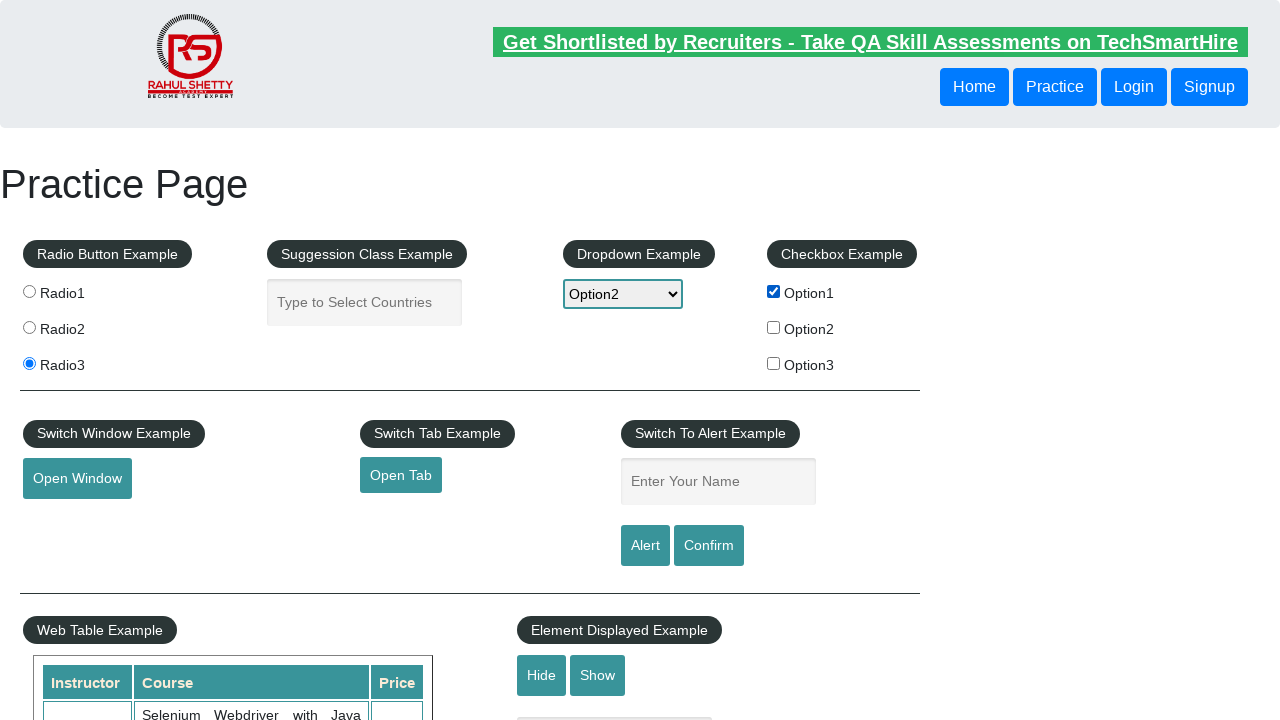

Clicked confirm button to trigger alert at (709, 546) on #confirmbtn
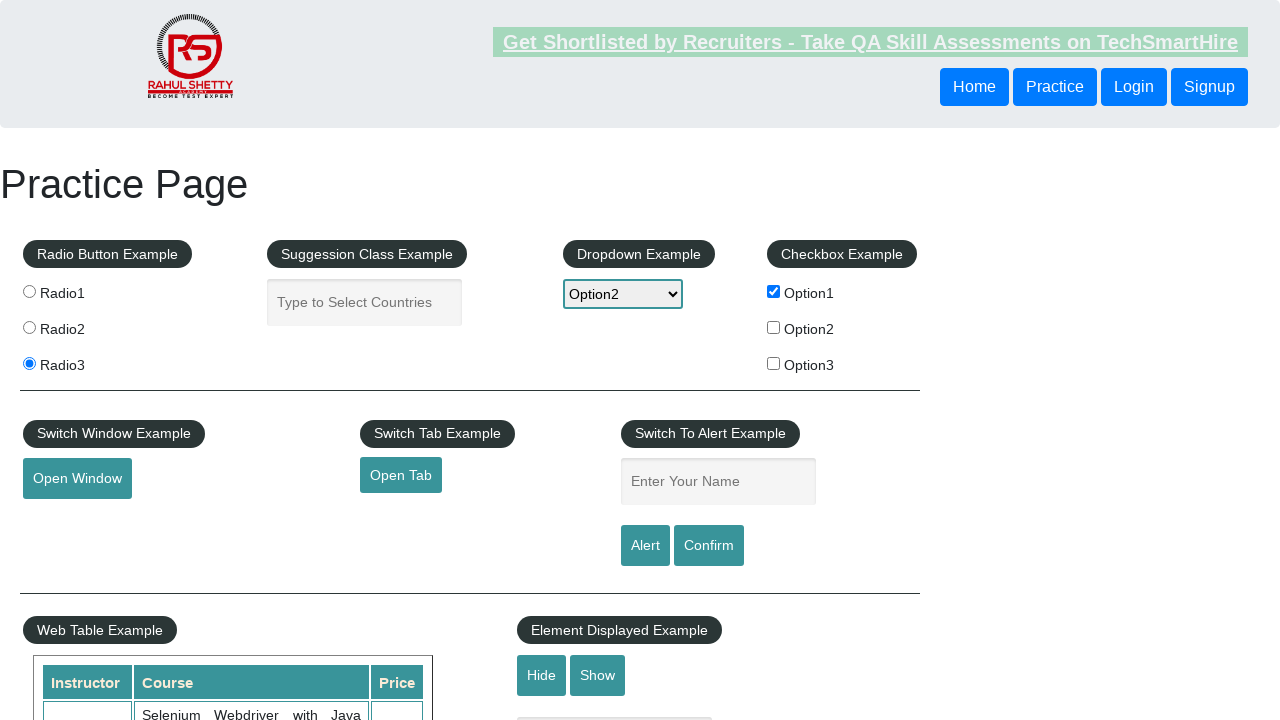

Set up dialog handler to accept alerts
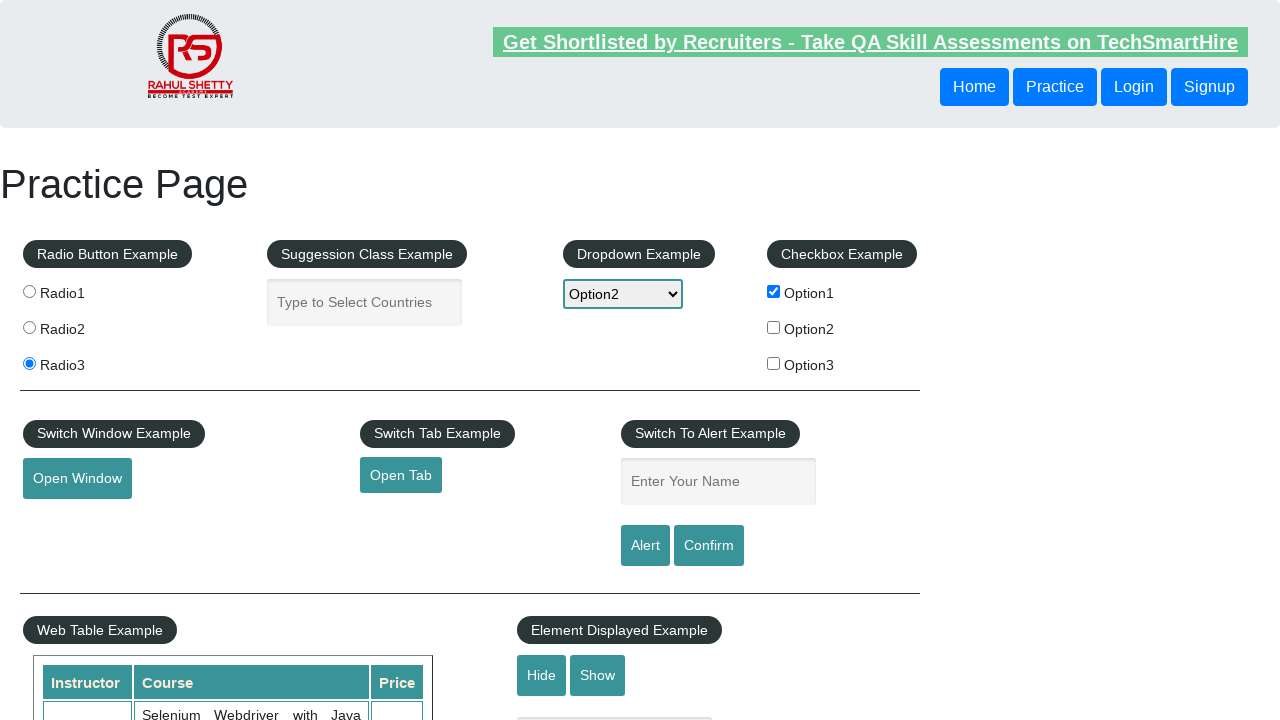

Clicked confirm button again to trigger and handle alert at (709, 546) on #confirmbtn
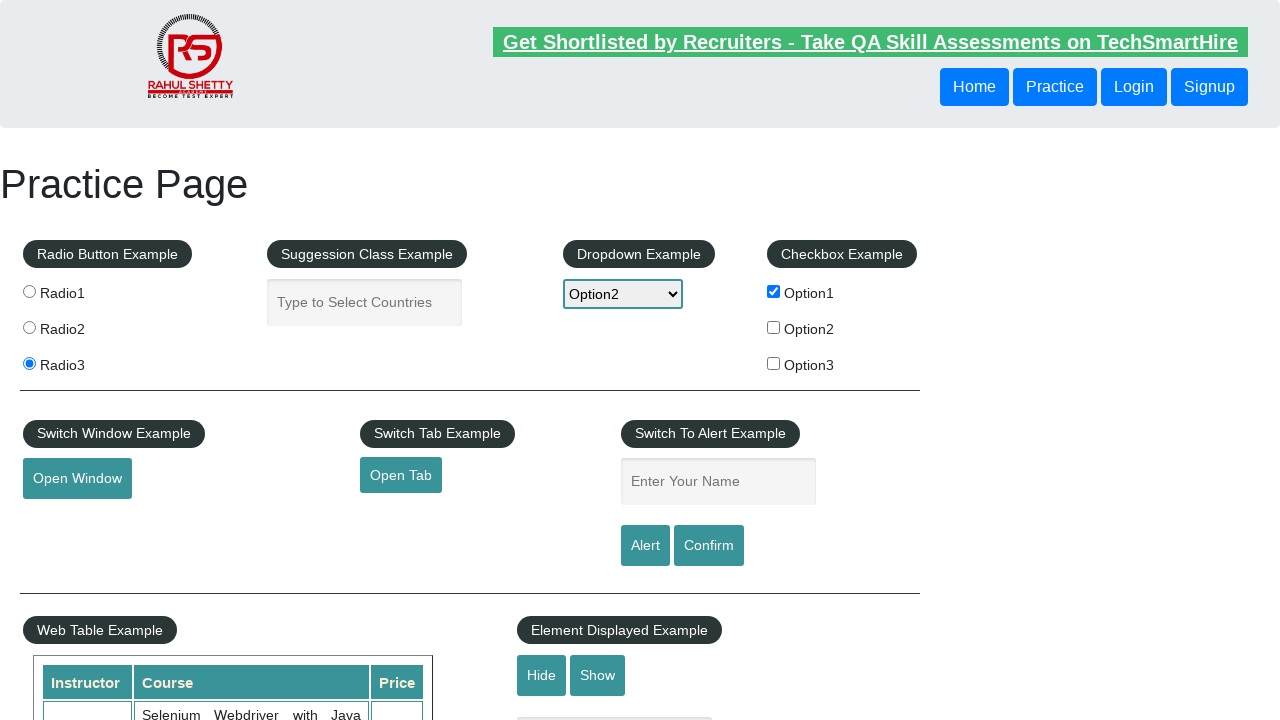

Hovered over mousehover element at (83, 361) on #mousehover
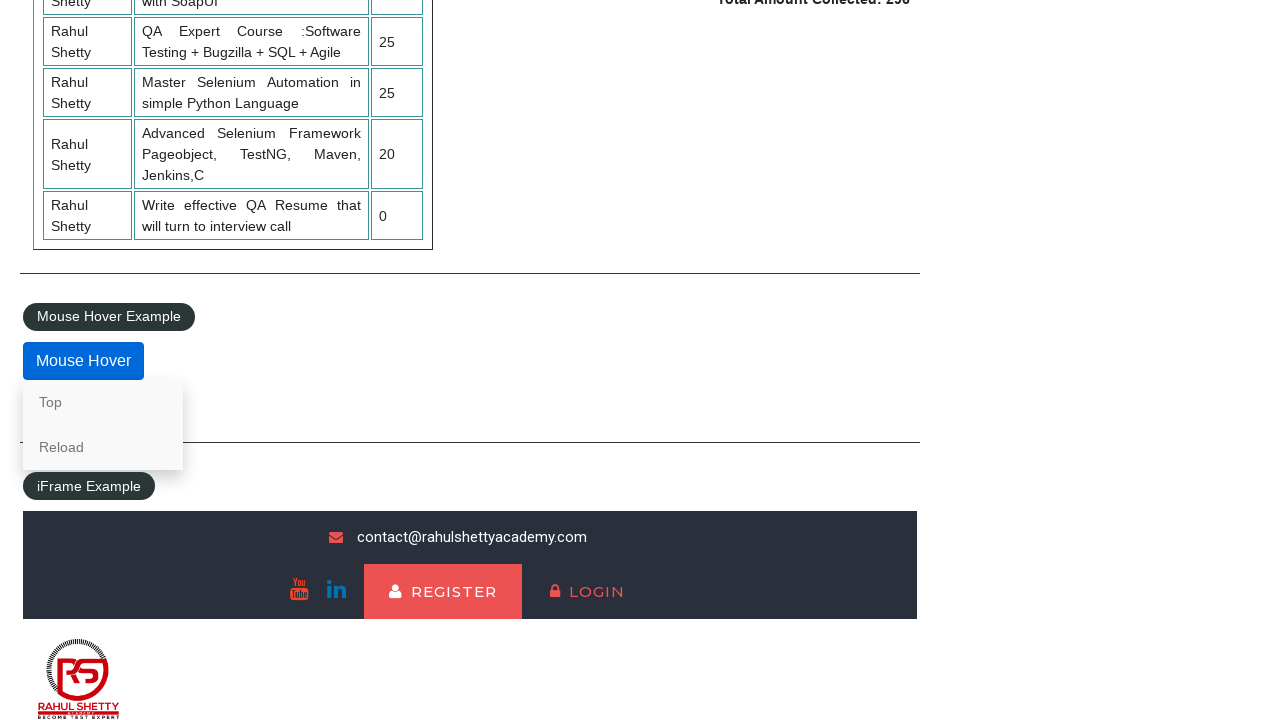

Clicked Top link after hover action at (103, 402) on a[href='#top']
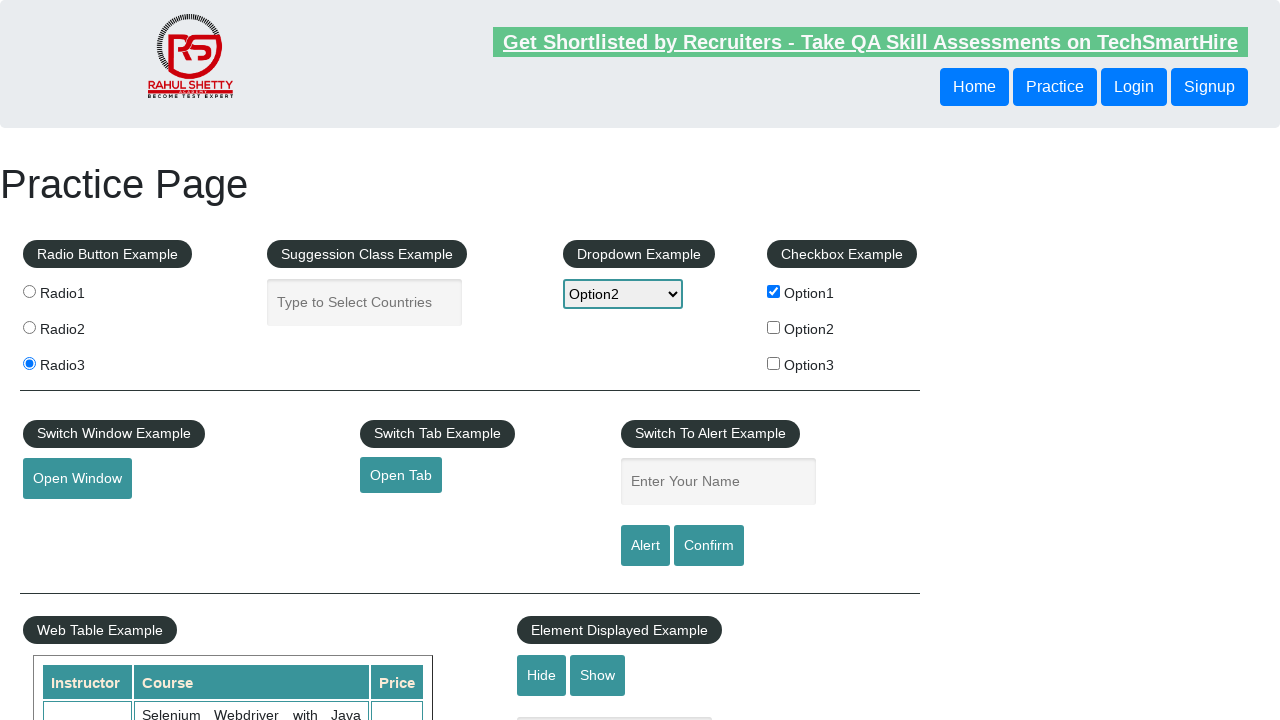

Clicked openwindow button to open new window at (77, 479) on #openwindow
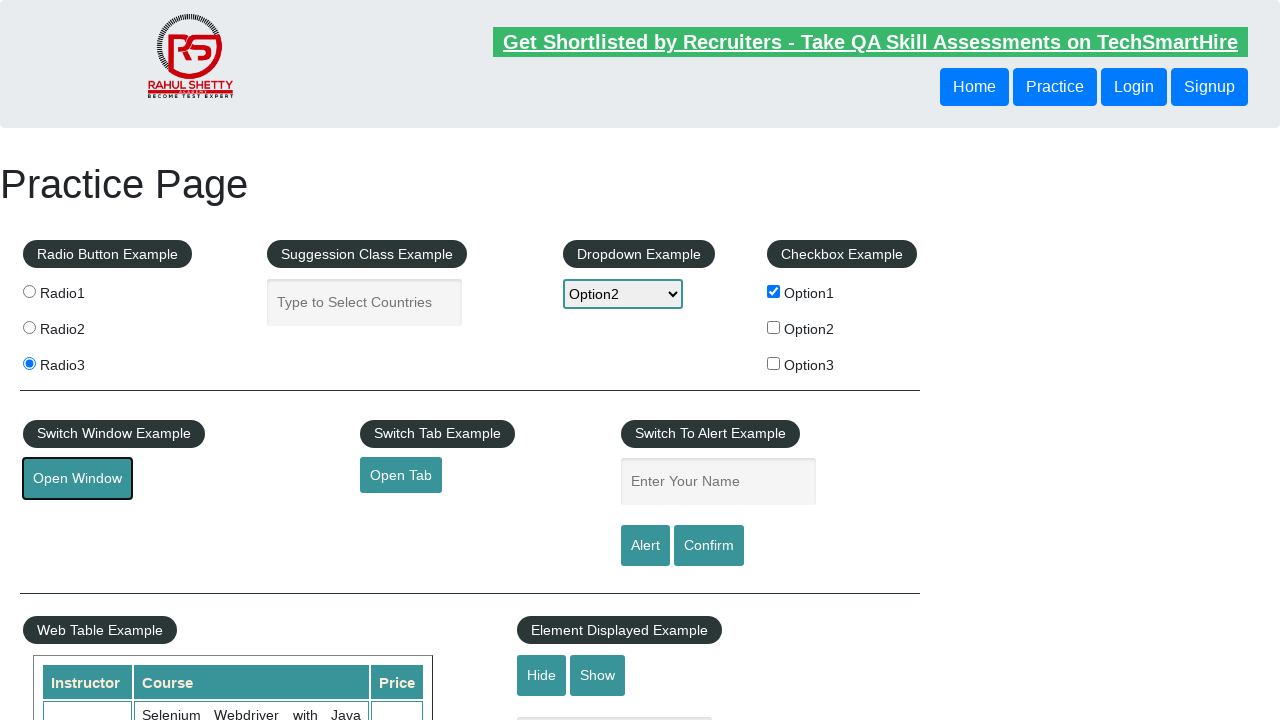

Clicked openwindow button and captured new page context at (77, 479) on #openwindow
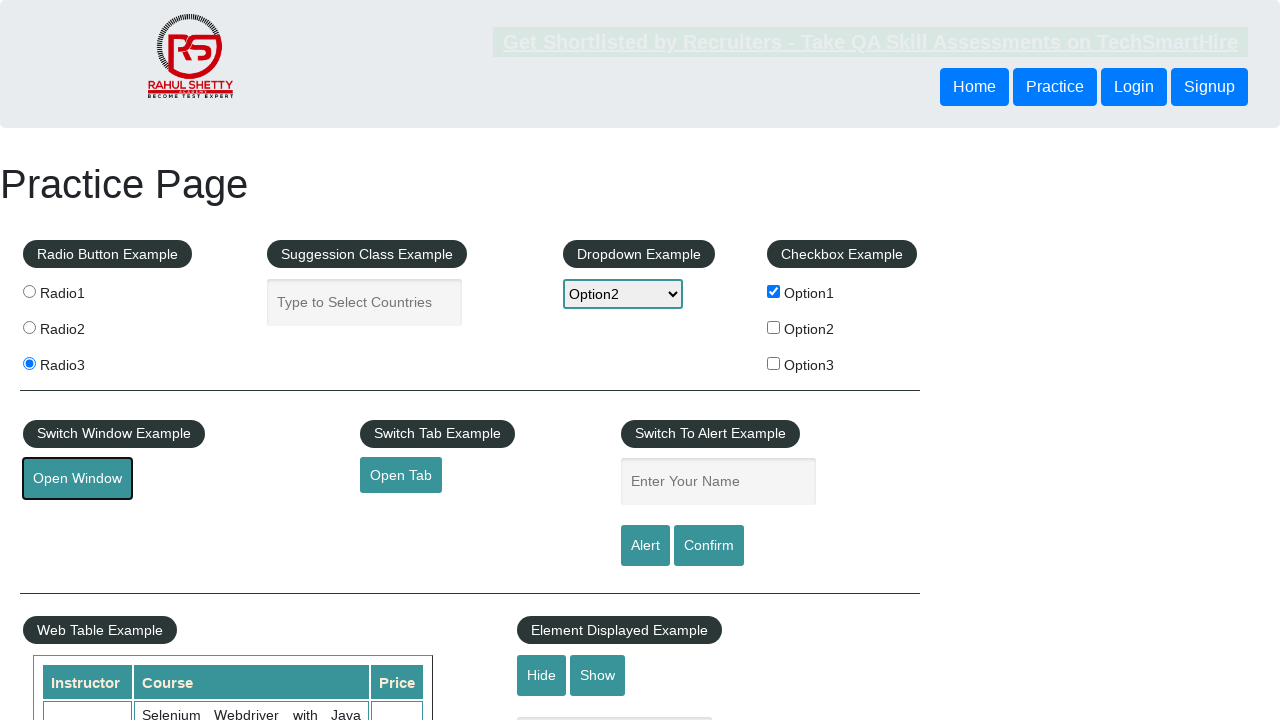

New window loaded and ready
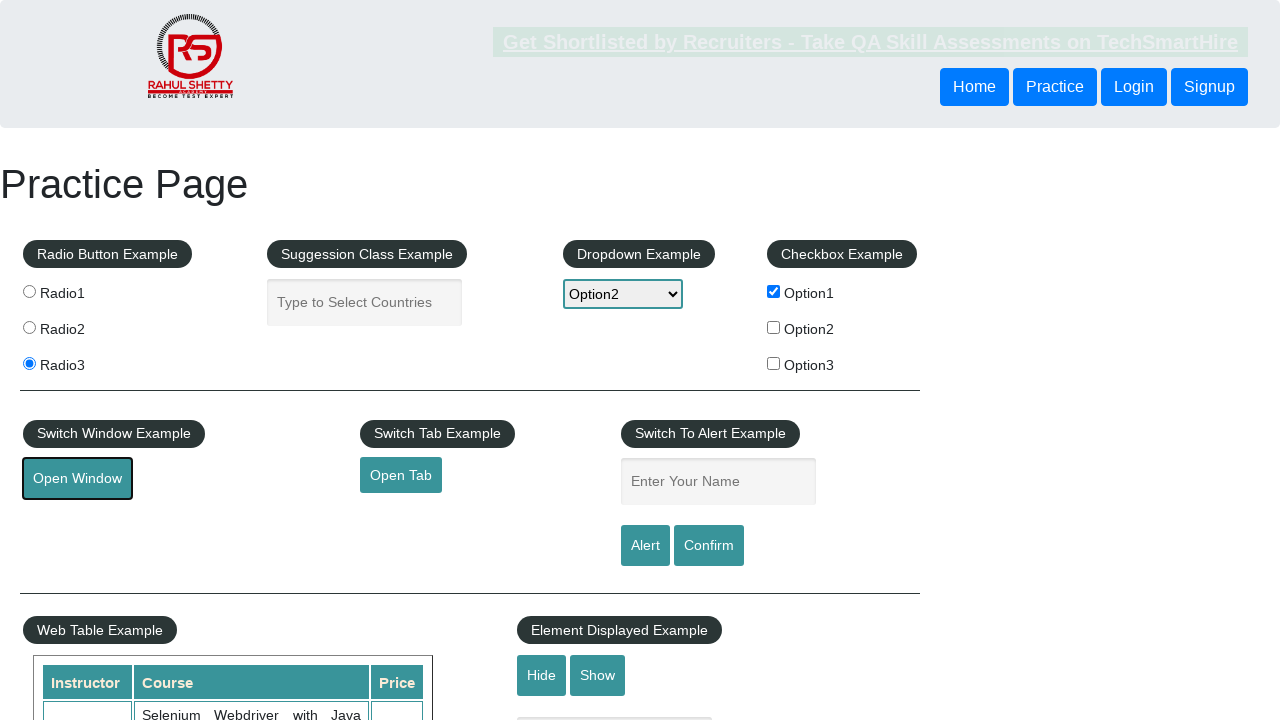

Closed the new window
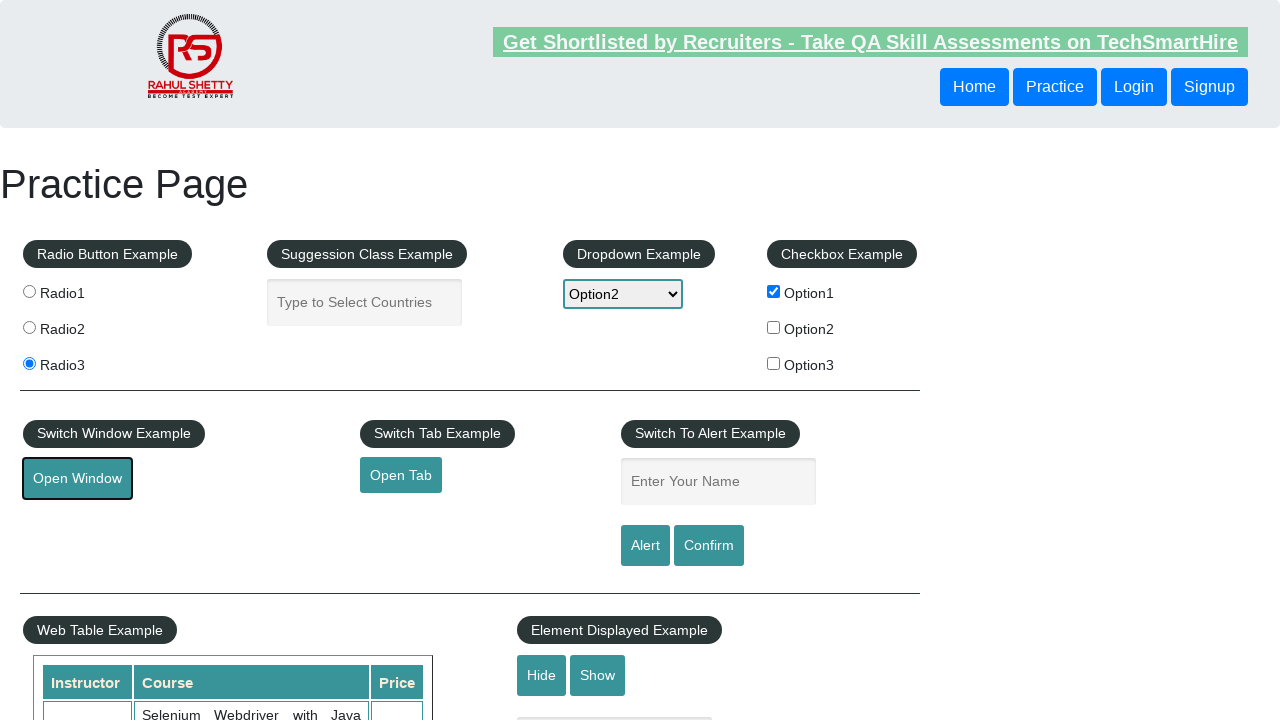

Waited for courses table to be available
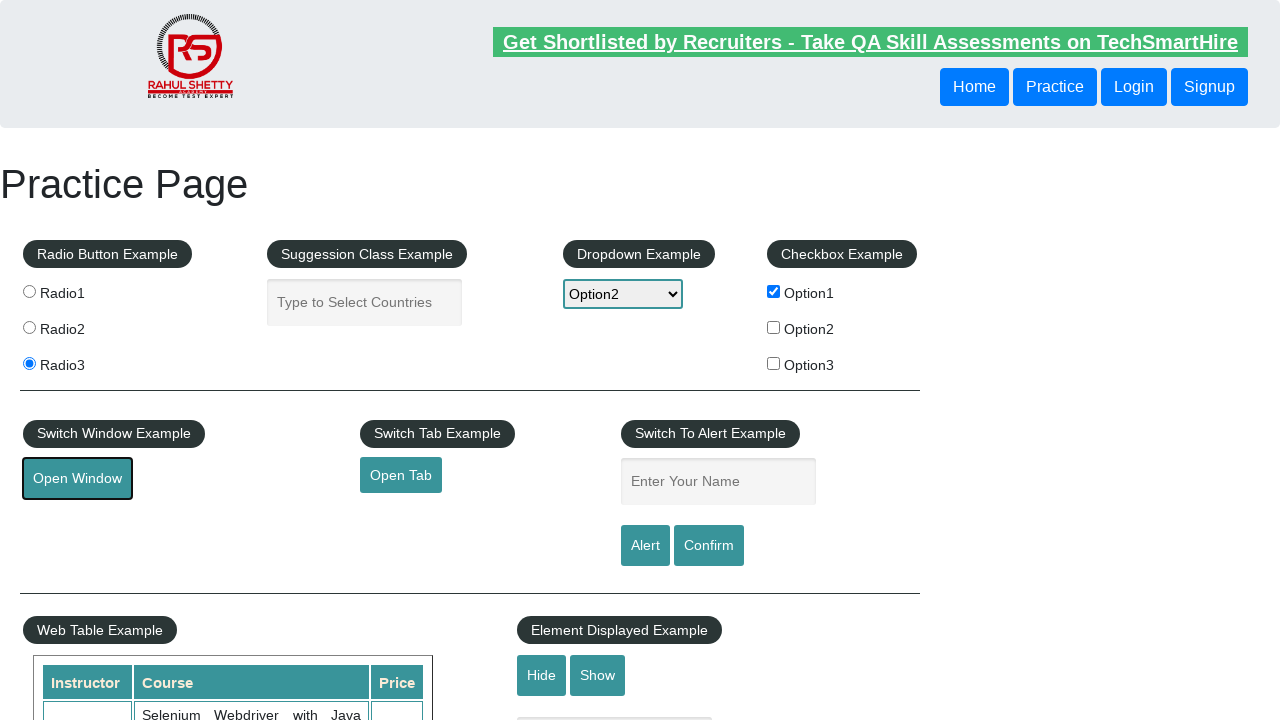

Verified table headers are present in courses table
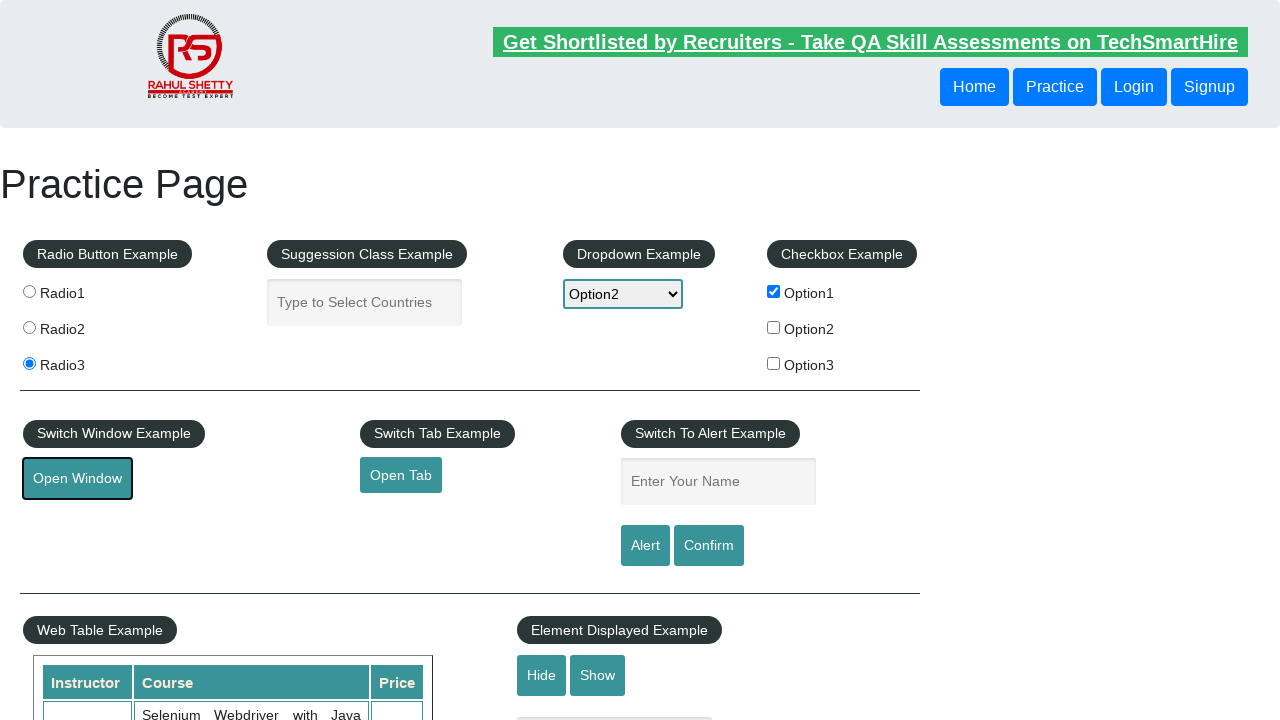

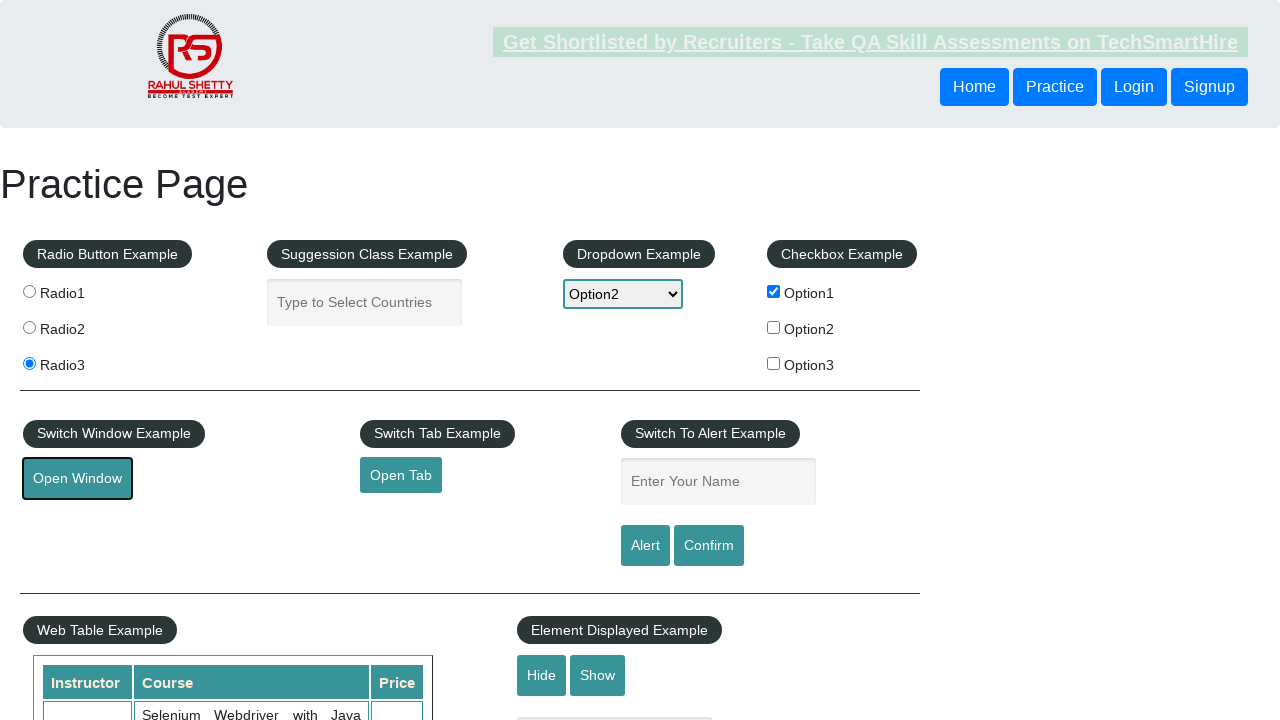